Tests drag-and-drop functionality on the jQuery UI droppable demo page by dragging an element and dropping it onto a target area within an iframe.

Starting URL: https://jqueryui.com/droppable/

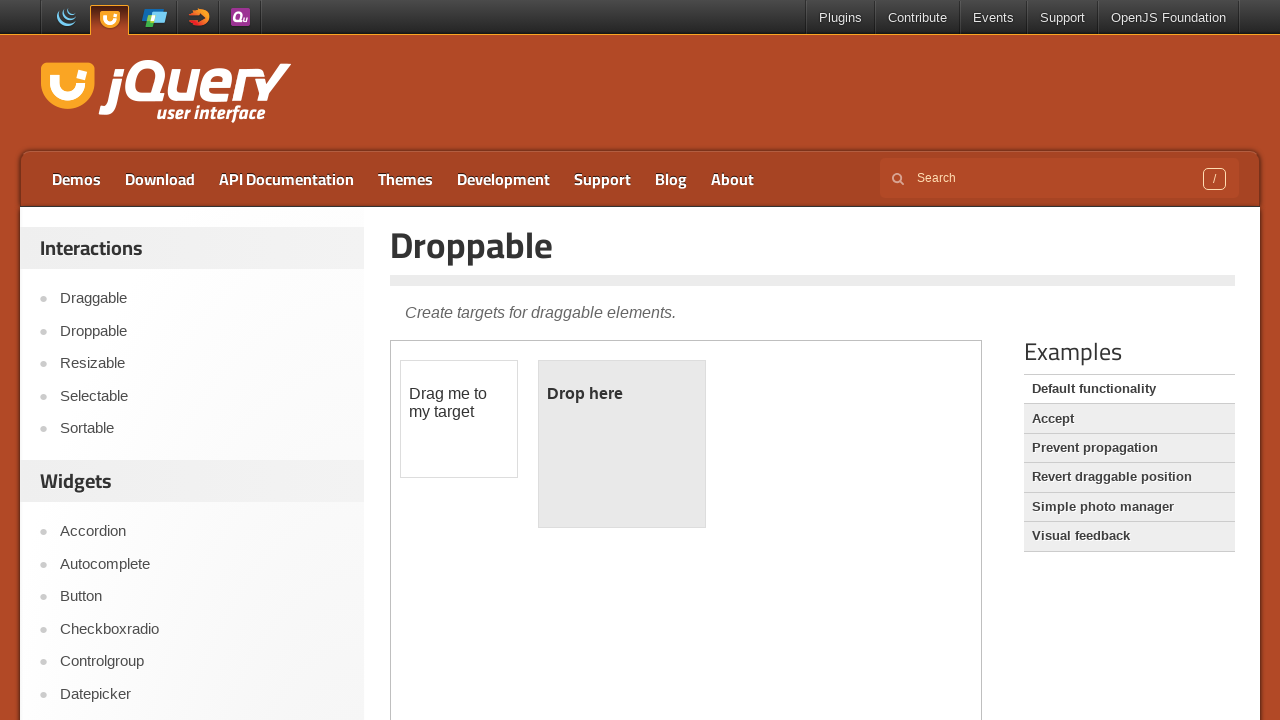

Located the iframe containing the droppable demo
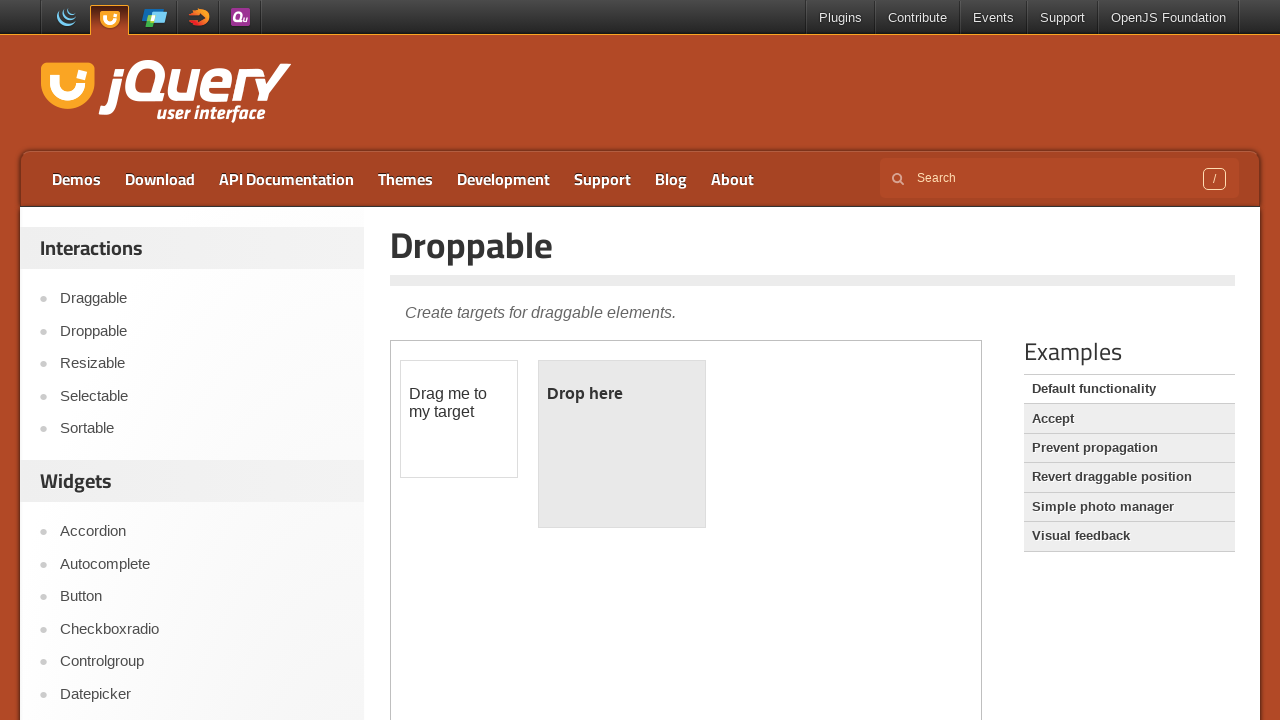

Located the draggable element within the iframe
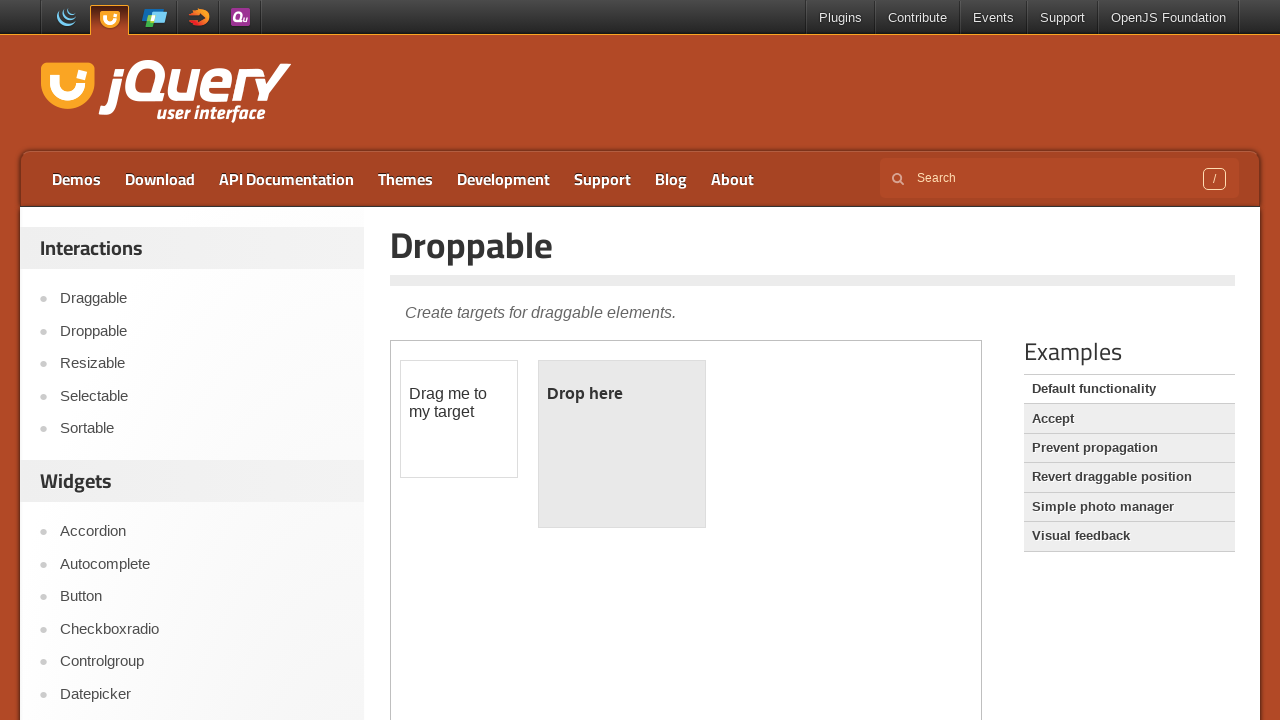

Located the droppable target element within the iframe
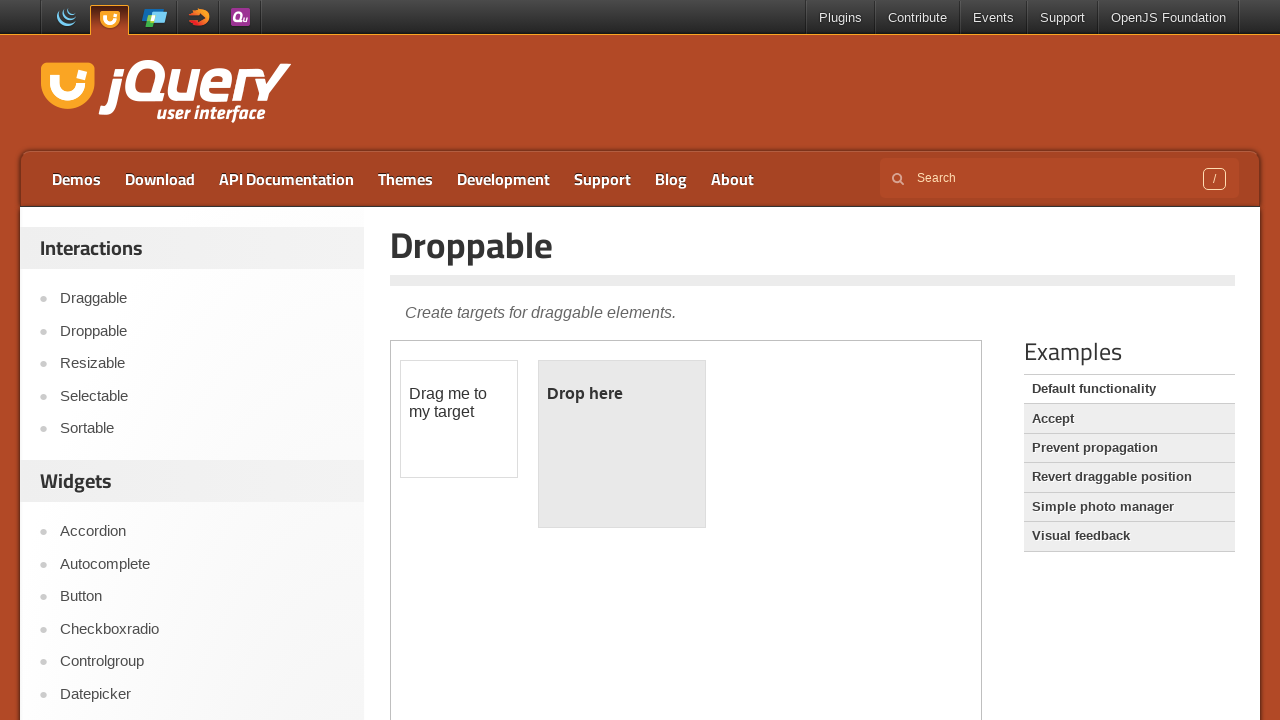

Dragged the draggable element onto the droppable target at (622, 444)
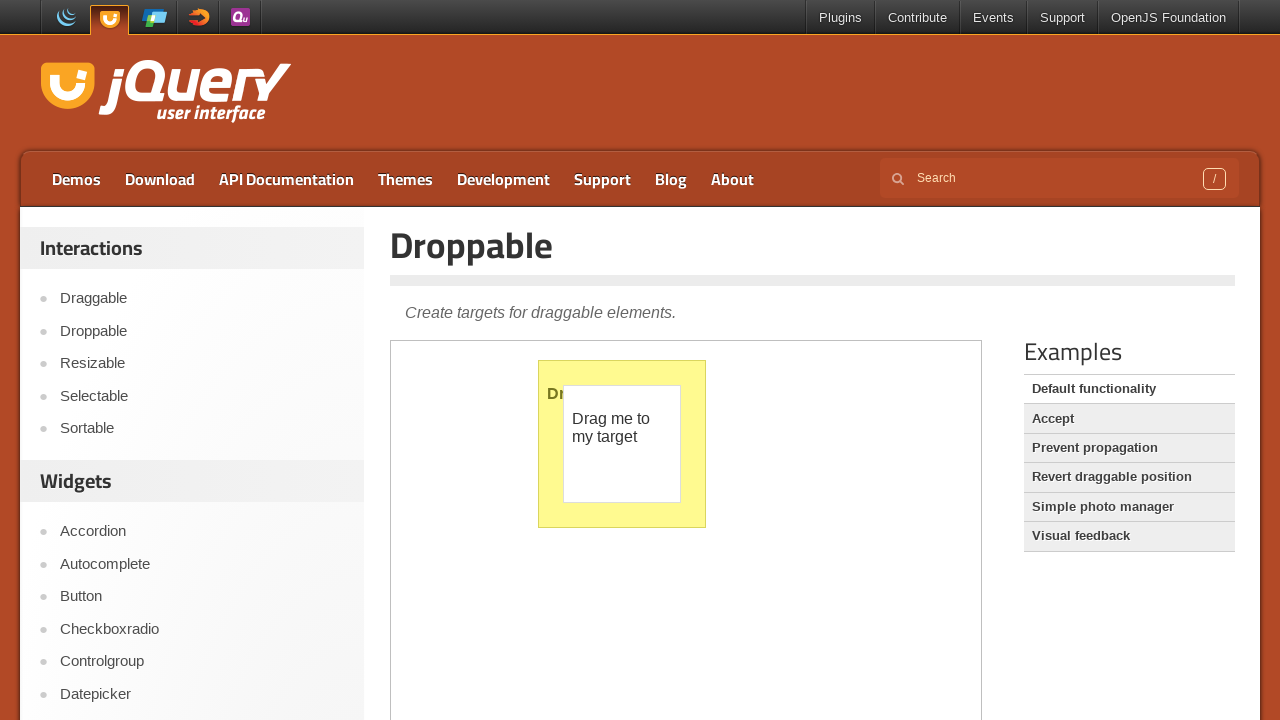

Verified that the element was successfully dropped - droppable text changed to 'Dropped!'
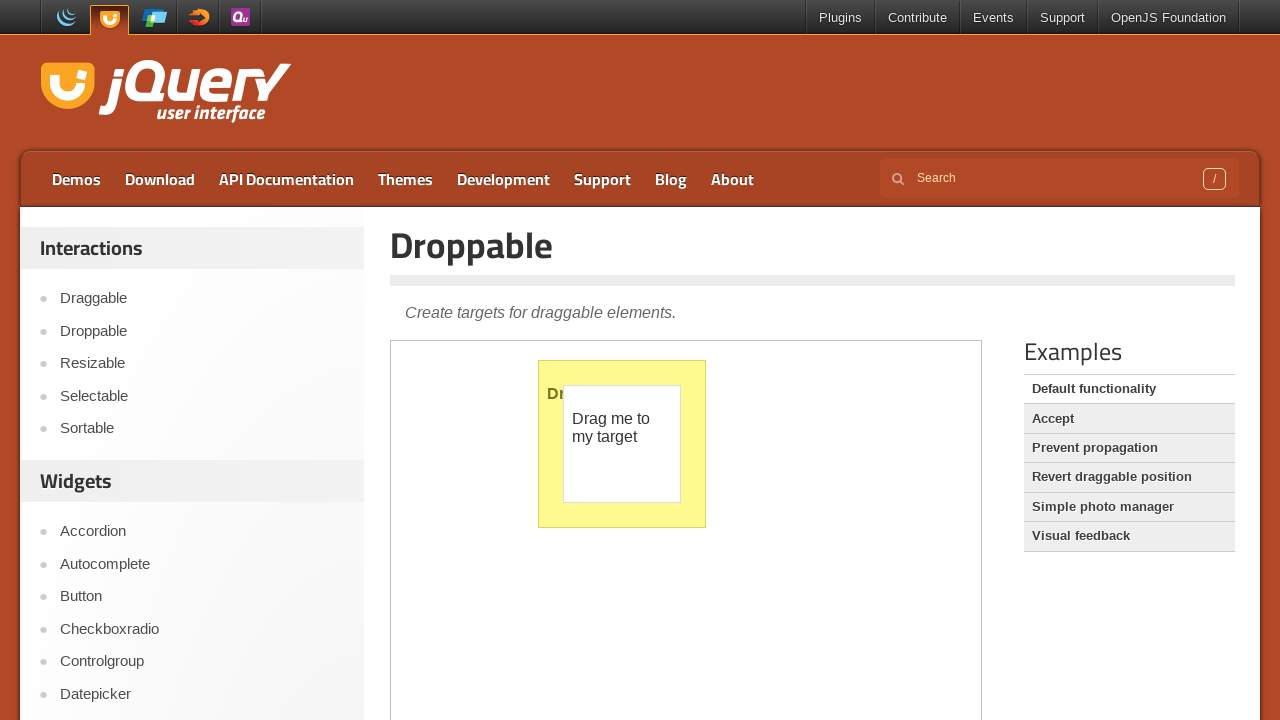

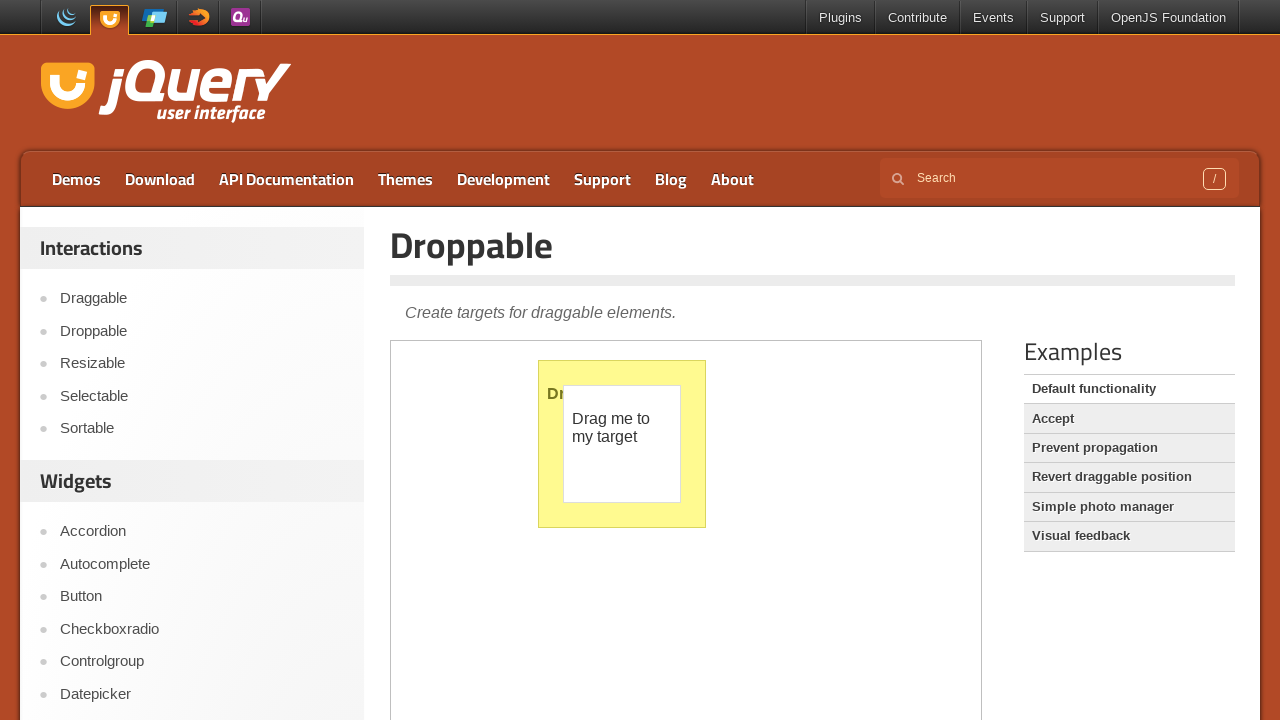